Tests multi-select dropdown functionality by selecting multiple options and verifying the selections

Starting URL: http://omayo.blogspot.com/

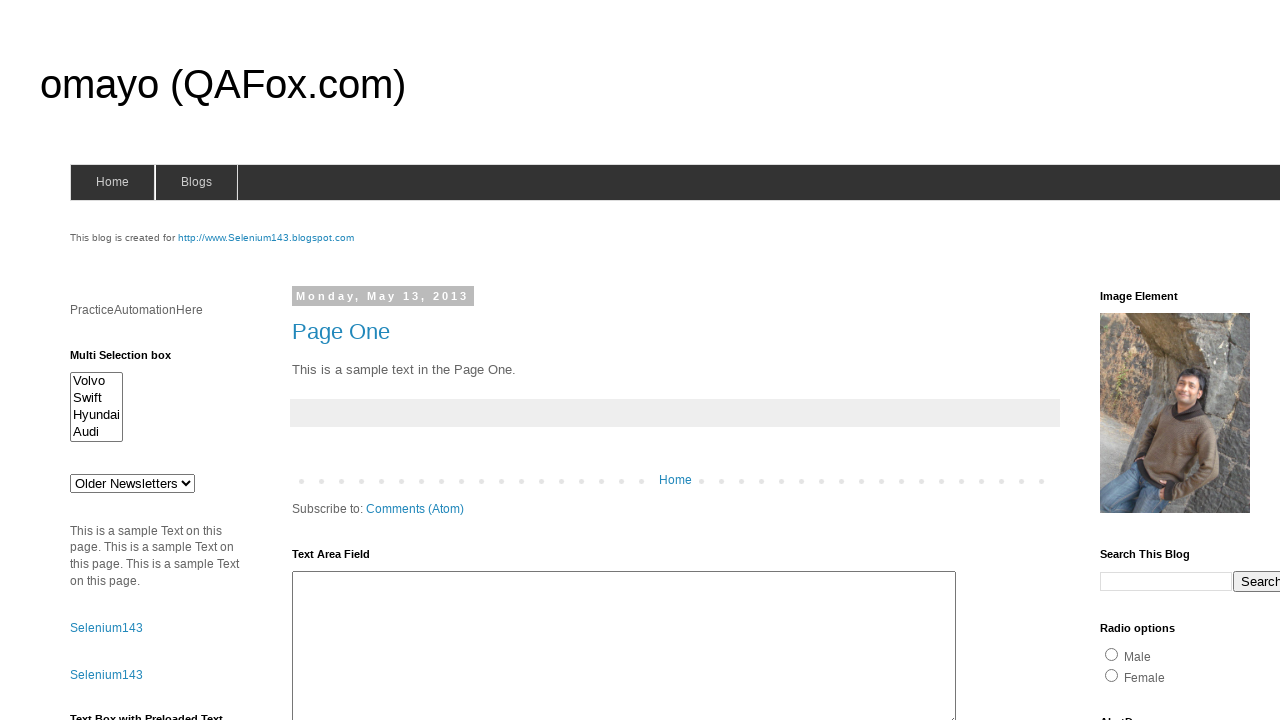

Located multi-select dropdown element with id 'multiselect1'
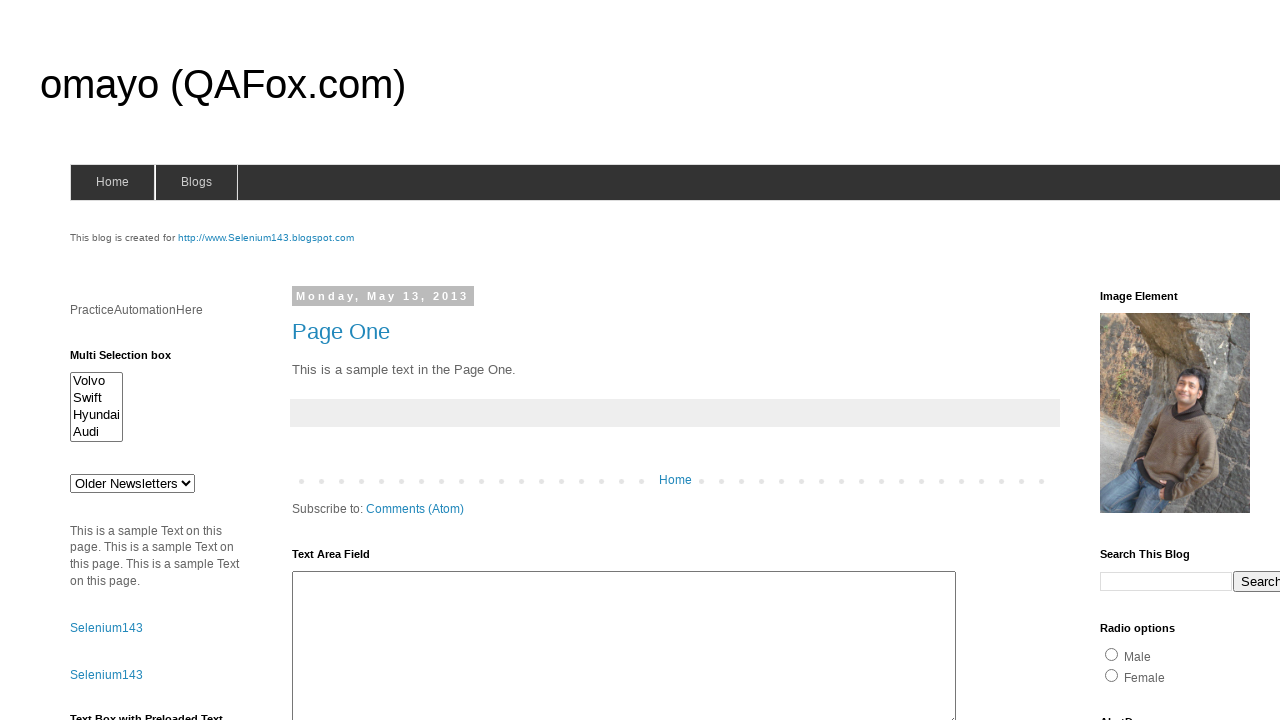

Selected multiple options from dropdown: Volvo, Swift, Hyundai, Audi on #multiselect1
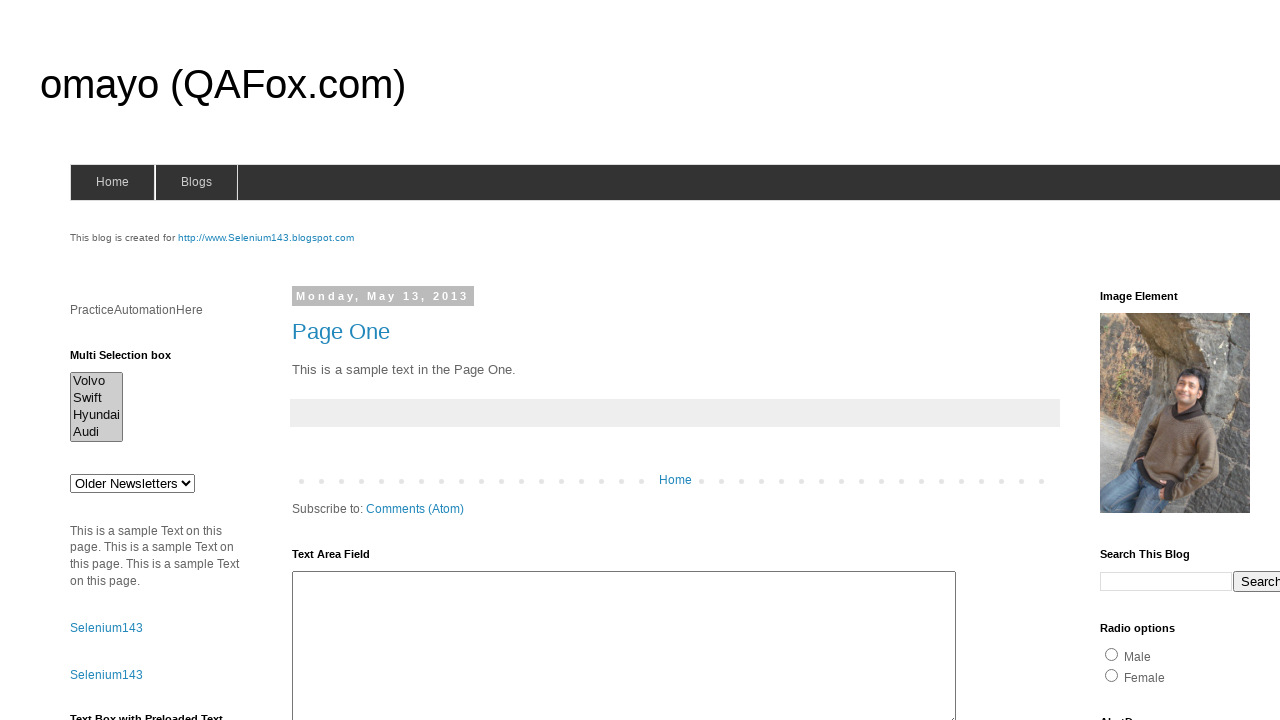

Located all checked option elements
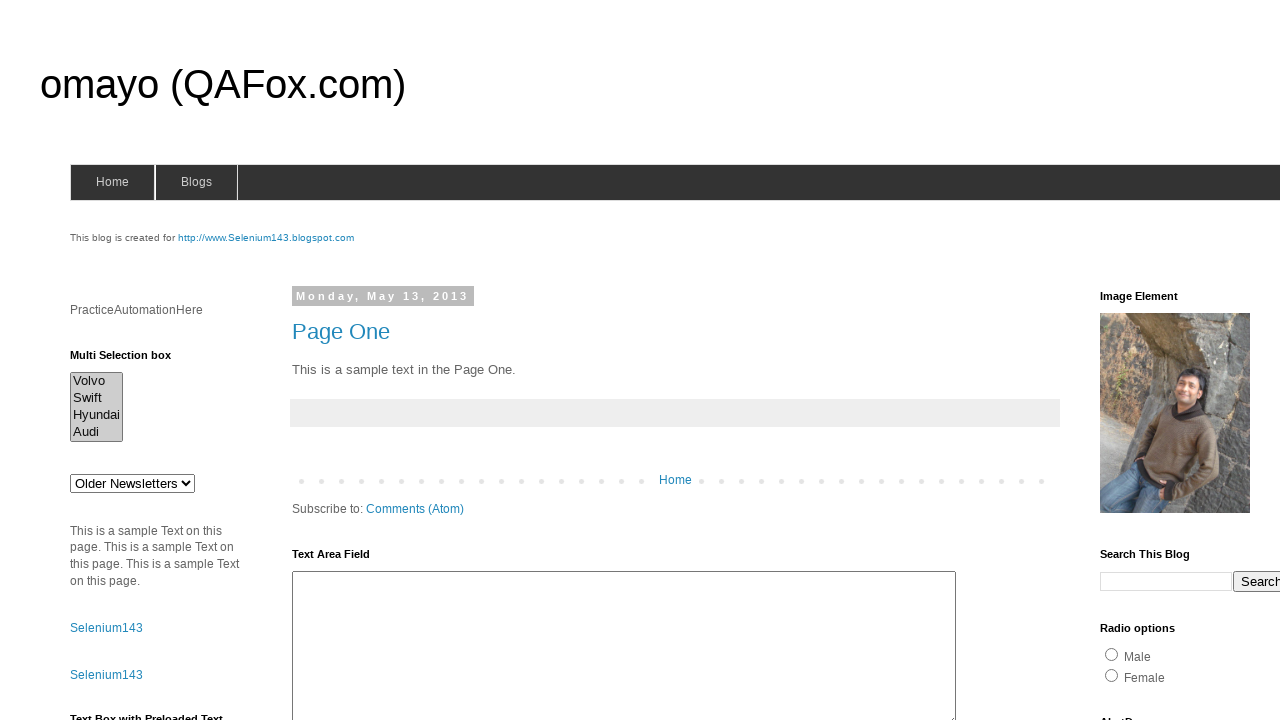

Counted selected options: 4 options are checked
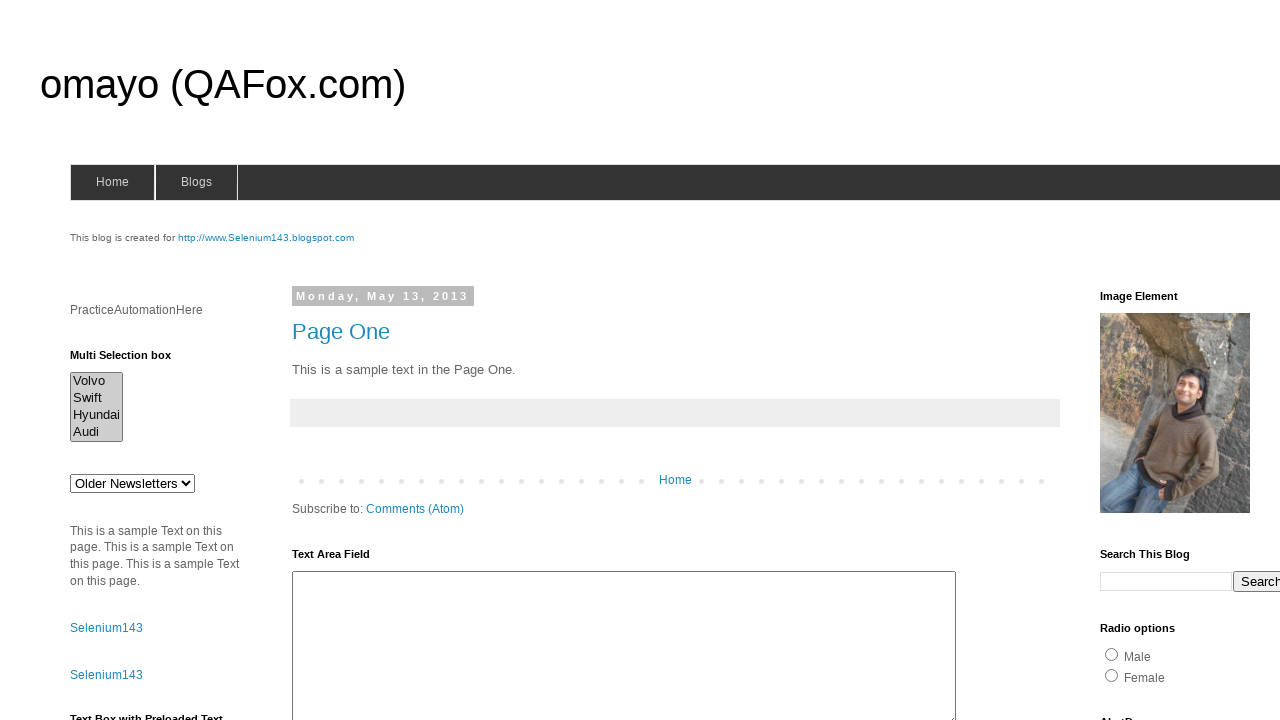

Verified selected option 1: Volvo
  
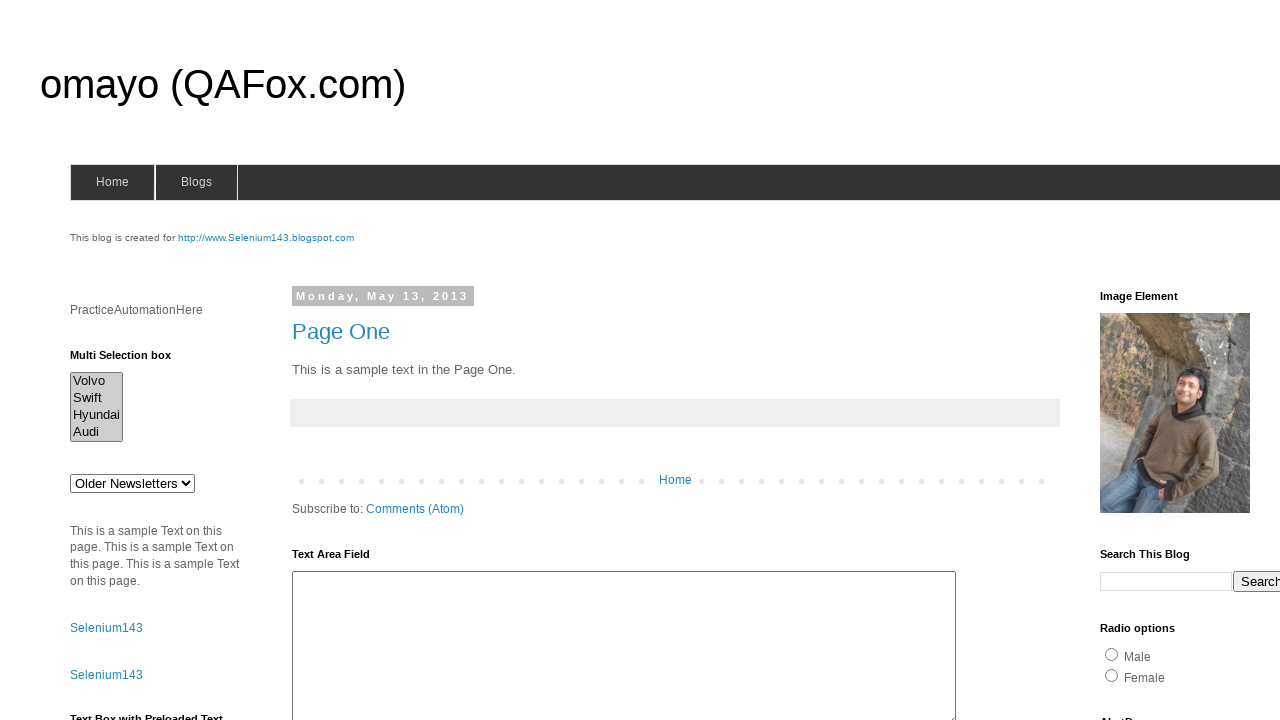

Verified selected option 2: Swift
  
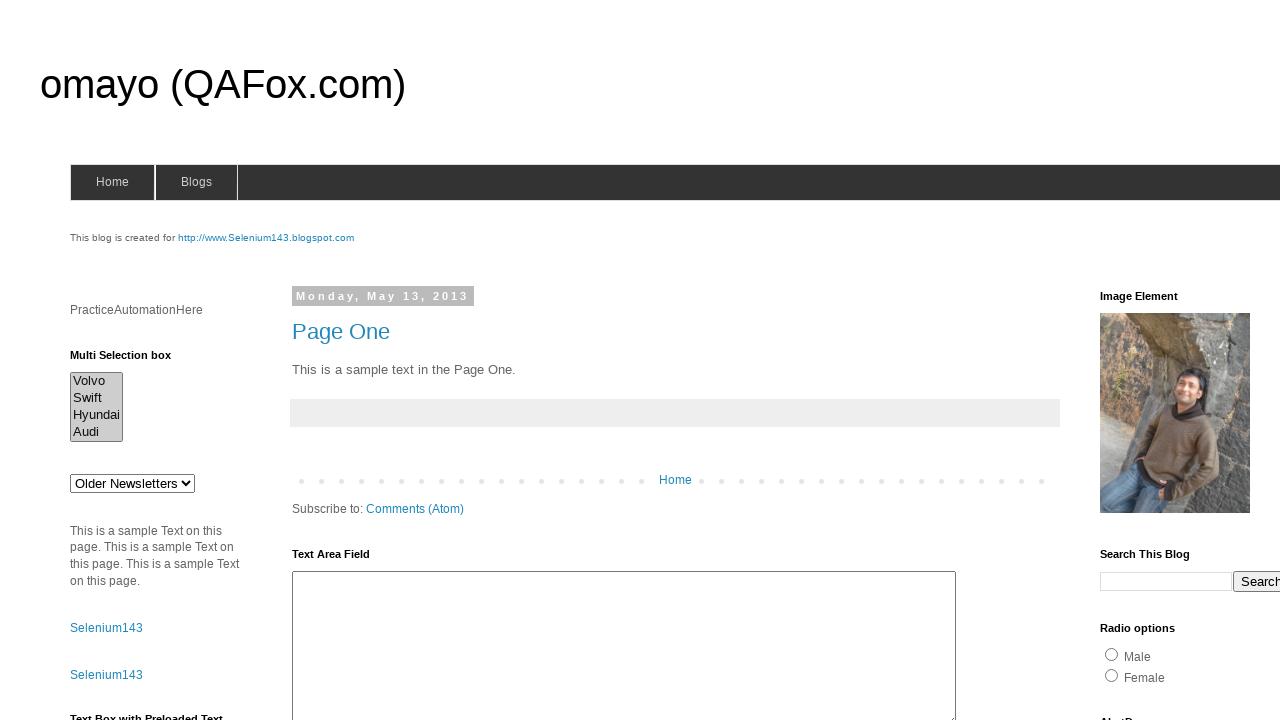

Verified selected option 3: Hyundai
  
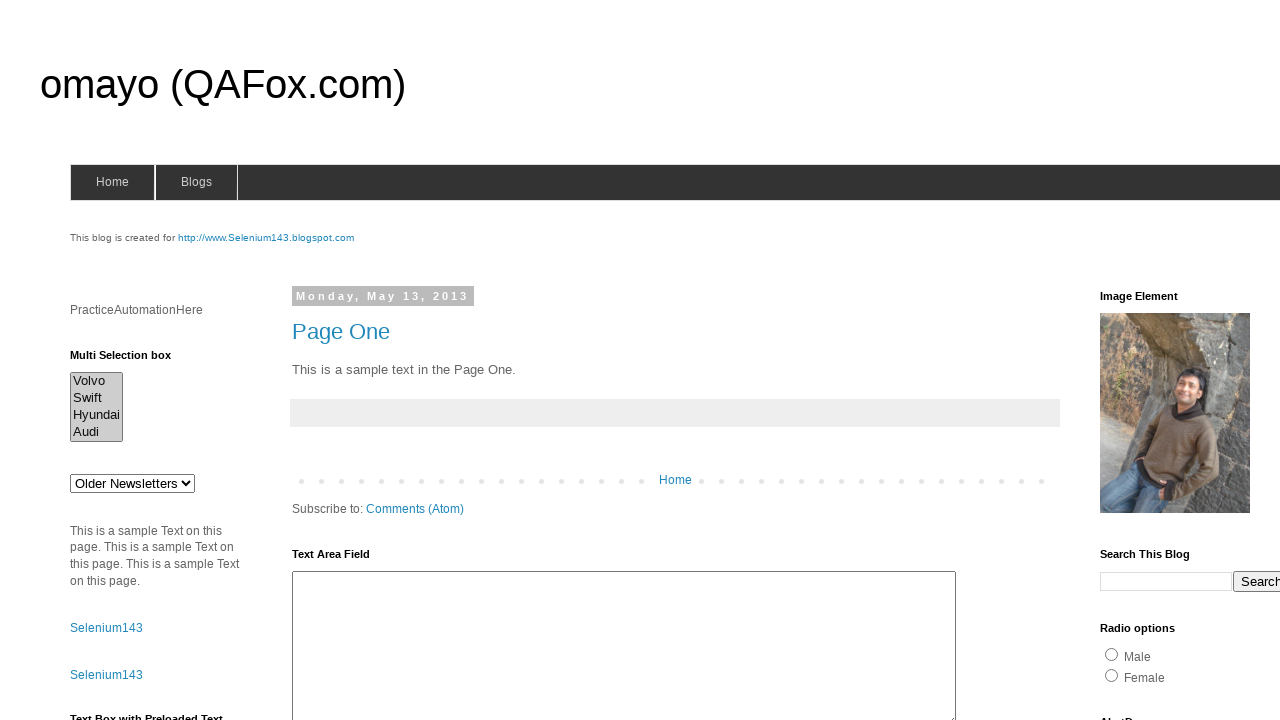

Verified selected option 4: Audi

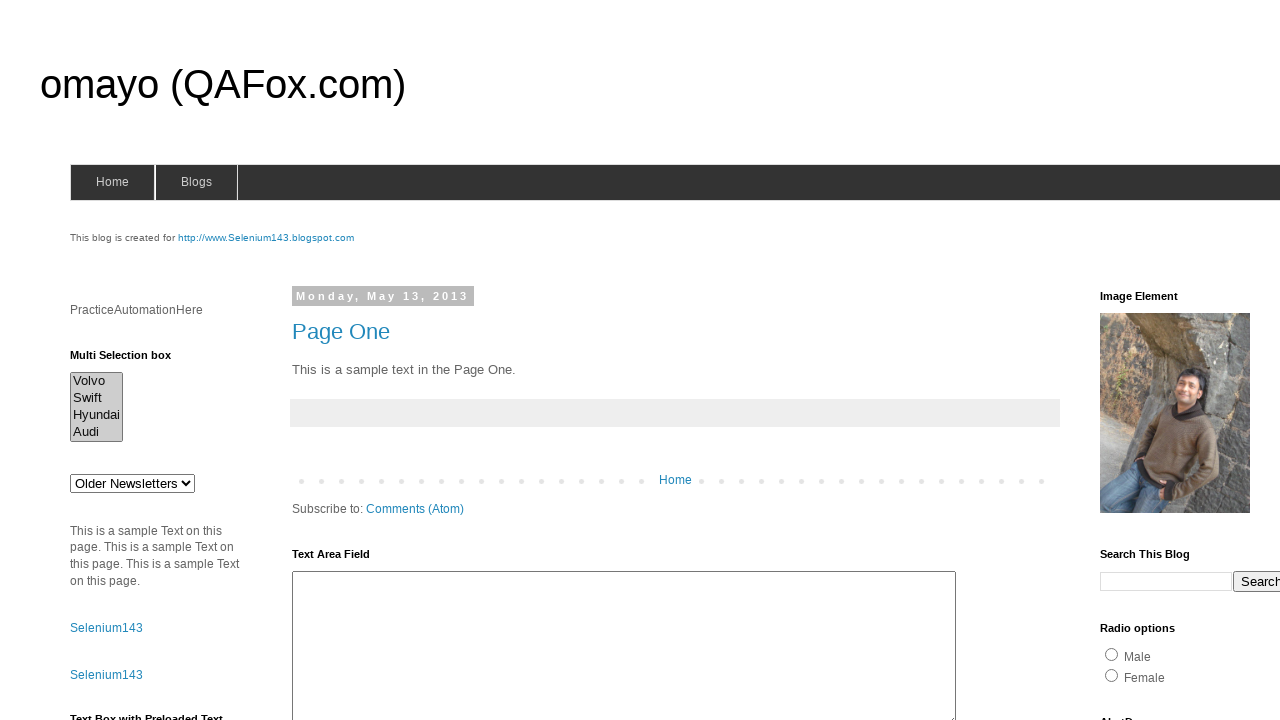

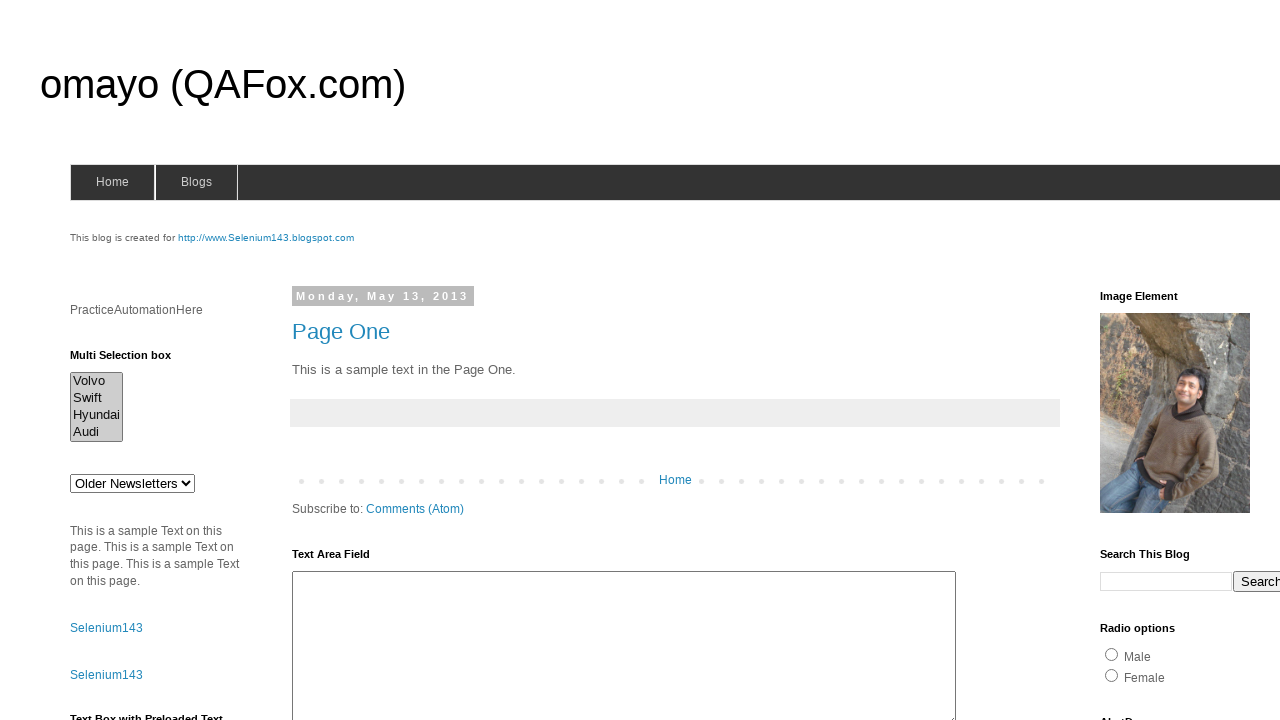